Tests that new todo items are appended to the bottom of the list by creating 3 items

Starting URL: https://demo.playwright.dev/todomvc

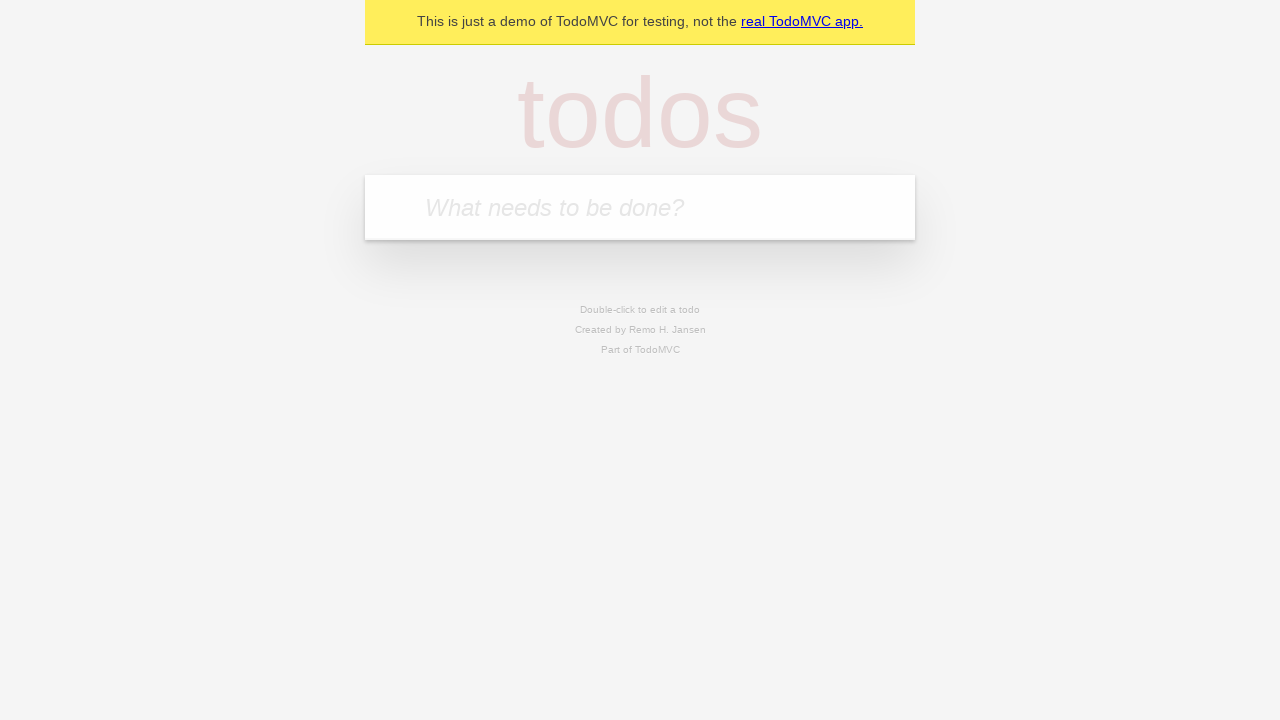

Navigated to TodoMVC demo application
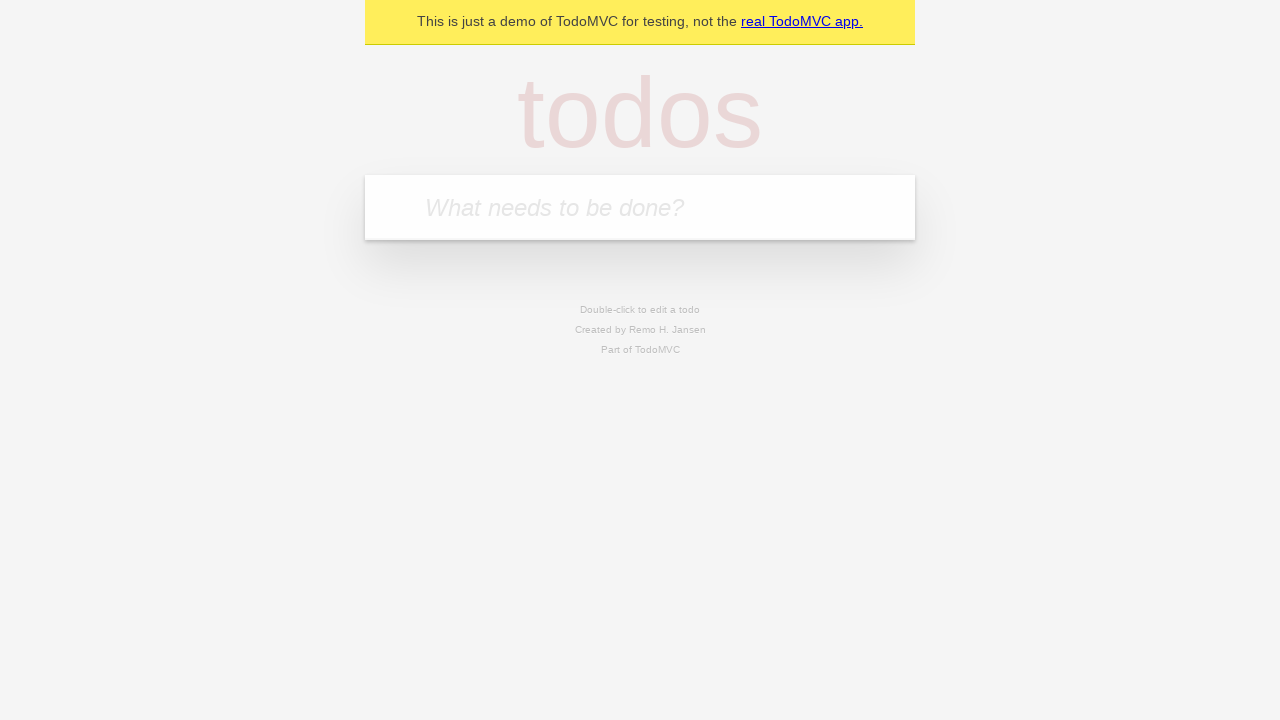

Filled first todo input with 'buy some cheese' on .new-todo
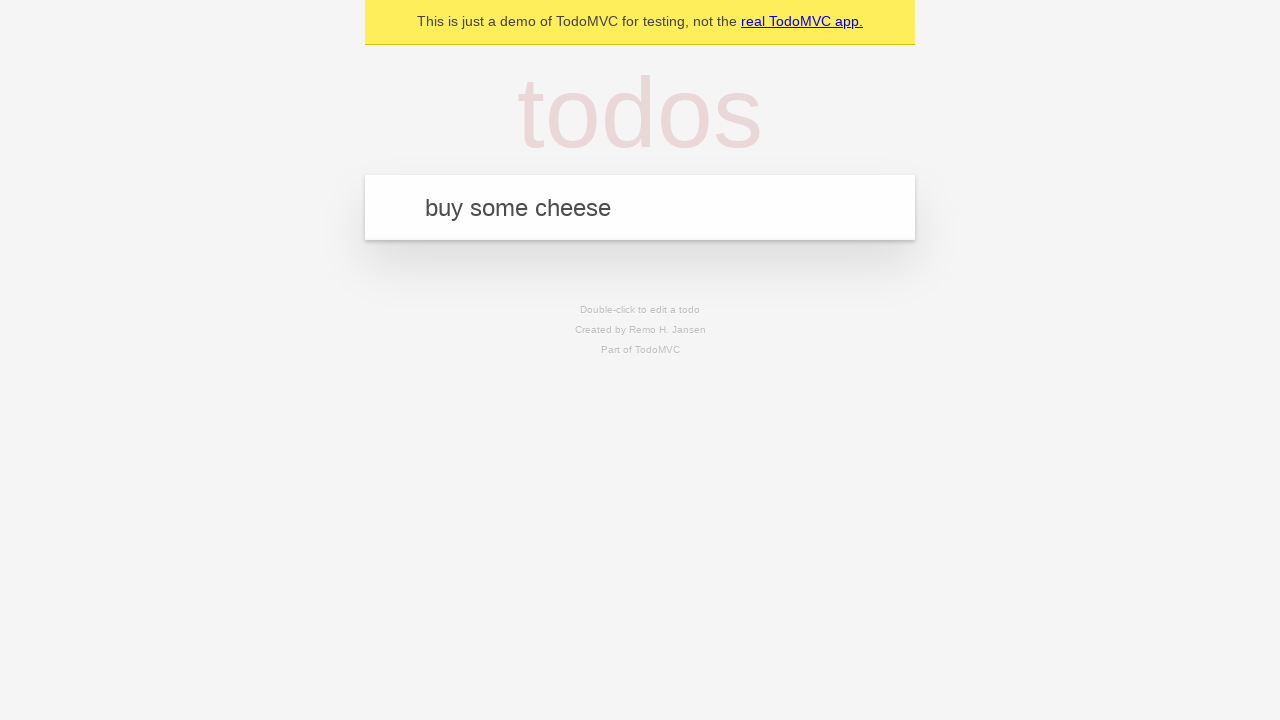

Pressed Enter to create first todo item on .new-todo
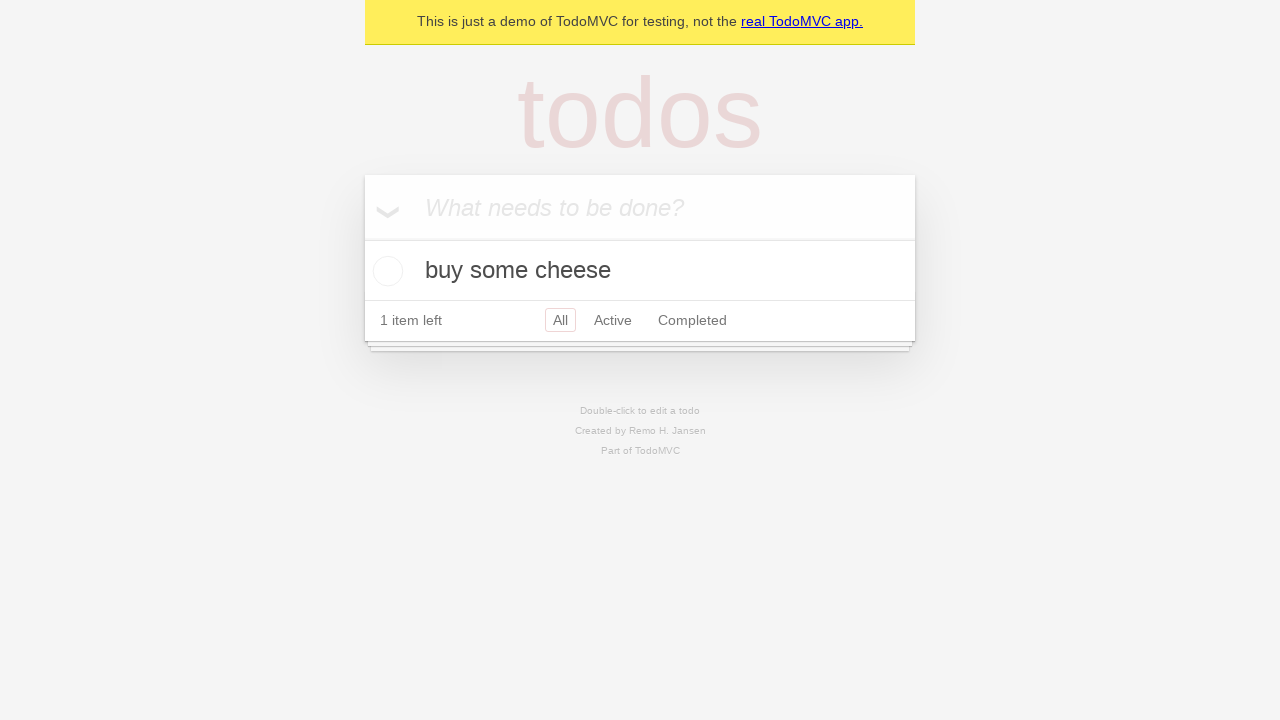

Filled second todo input with 'feed the cat' on .new-todo
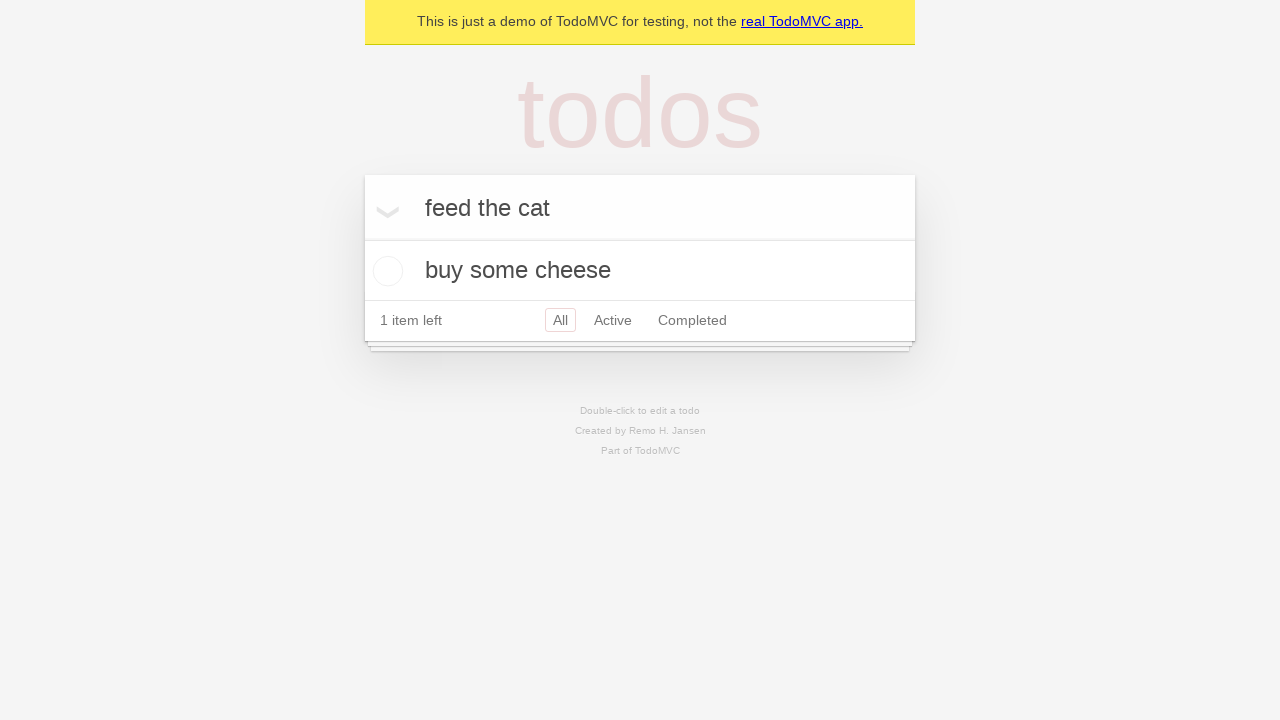

Pressed Enter to create second todo item on .new-todo
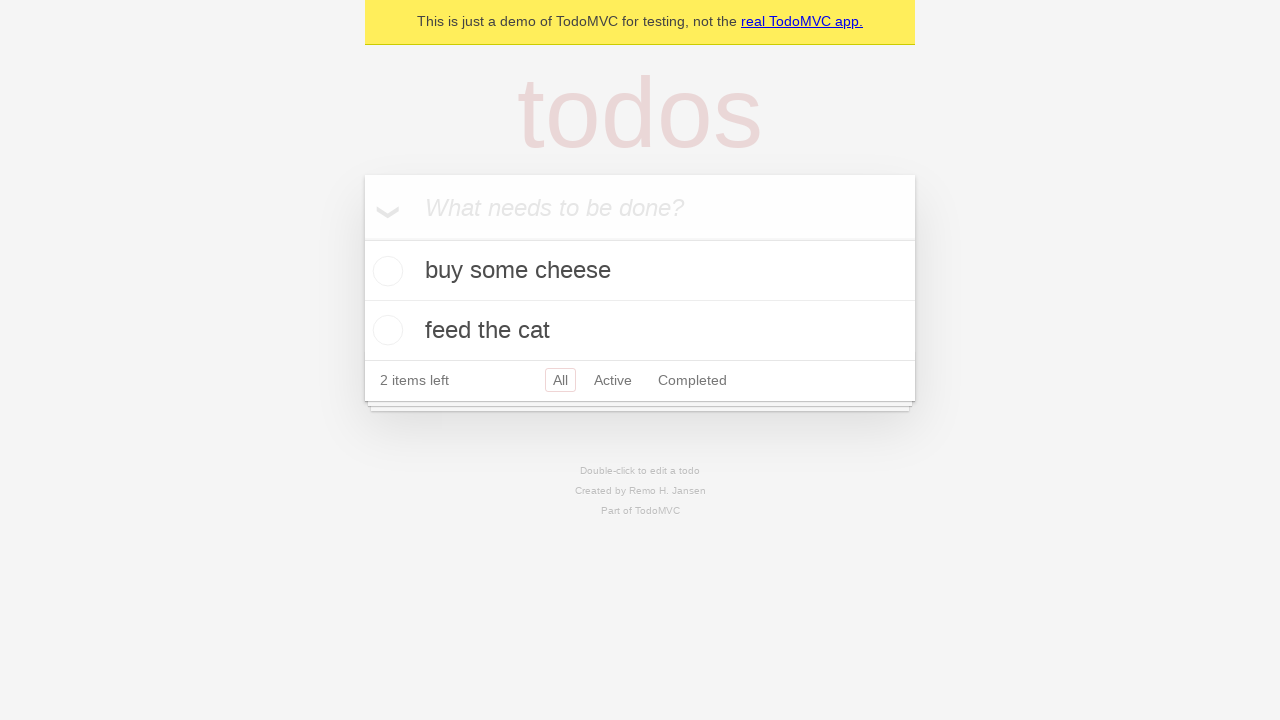

Filled third todo input with 'book a doctors appointment' on .new-todo
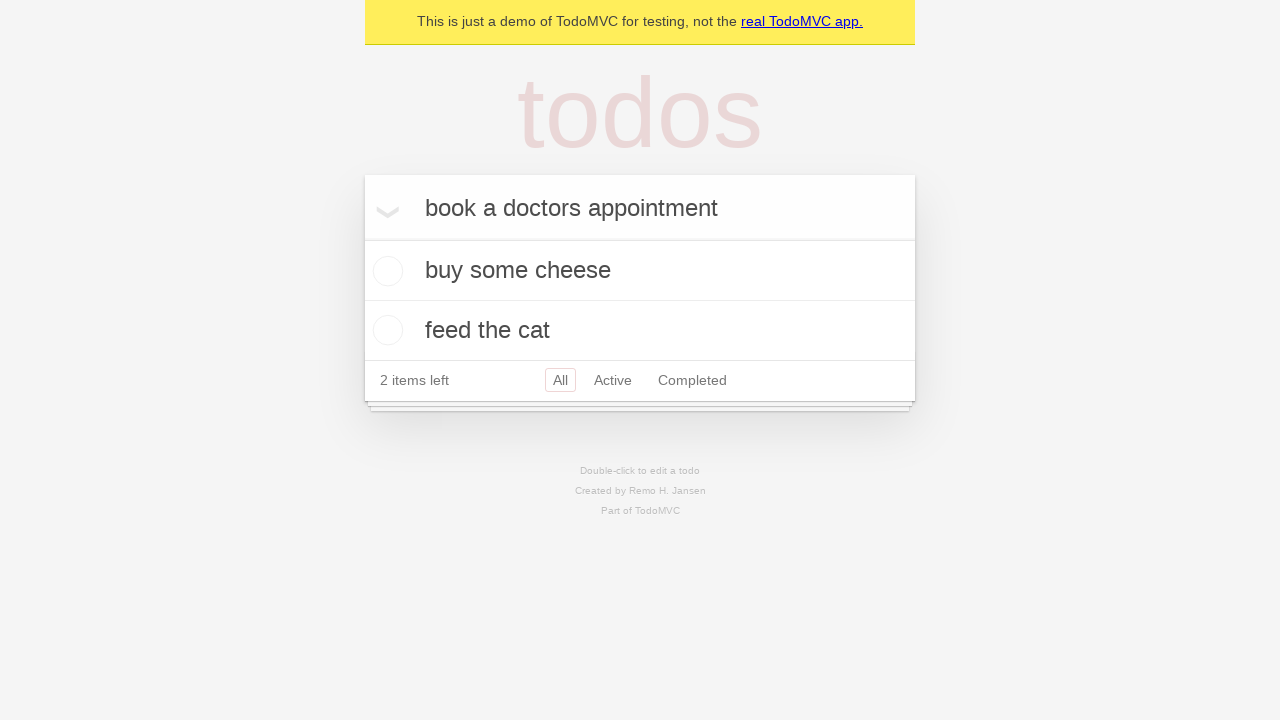

Pressed Enter to create third todo item on .new-todo
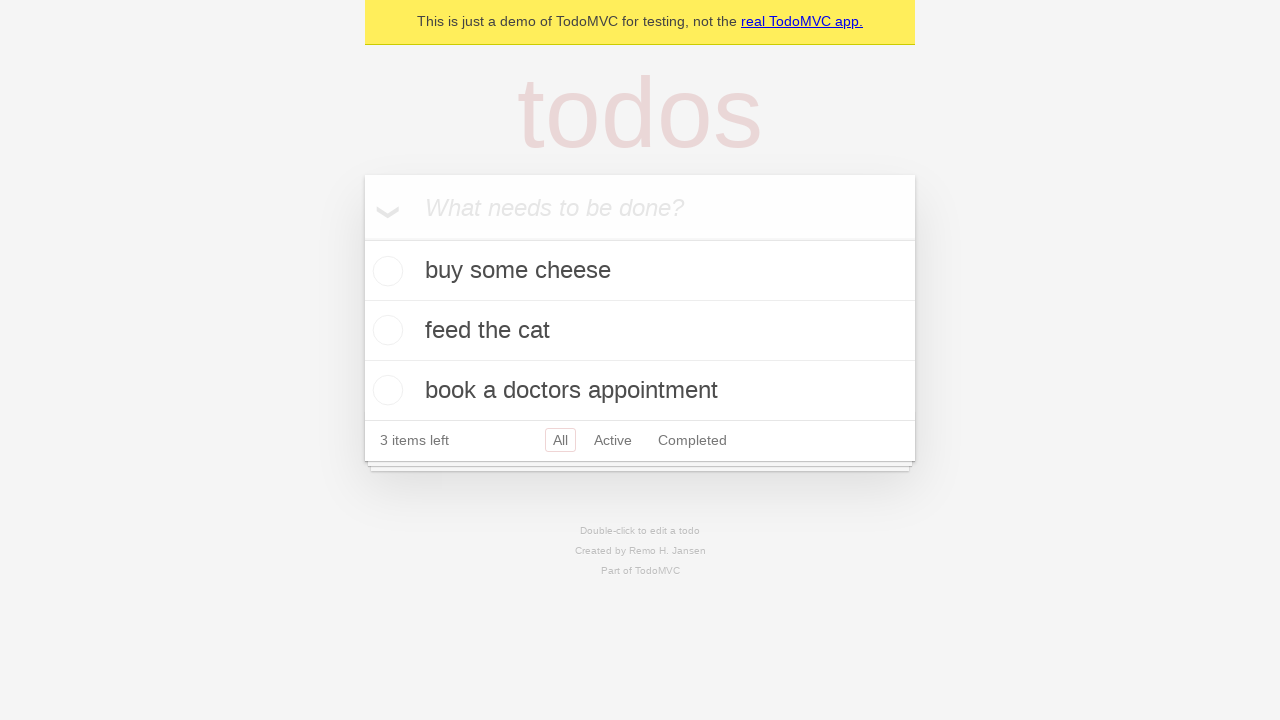

All three todo items have been successfully created and displayed in the list
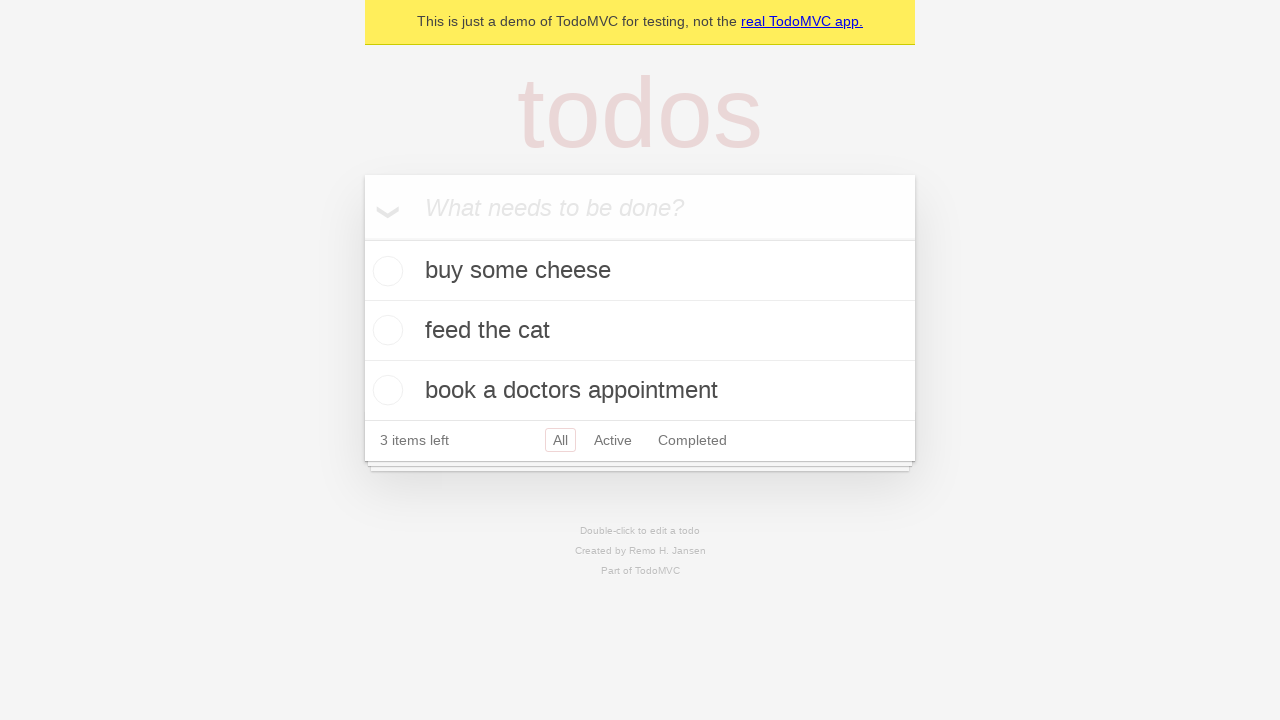

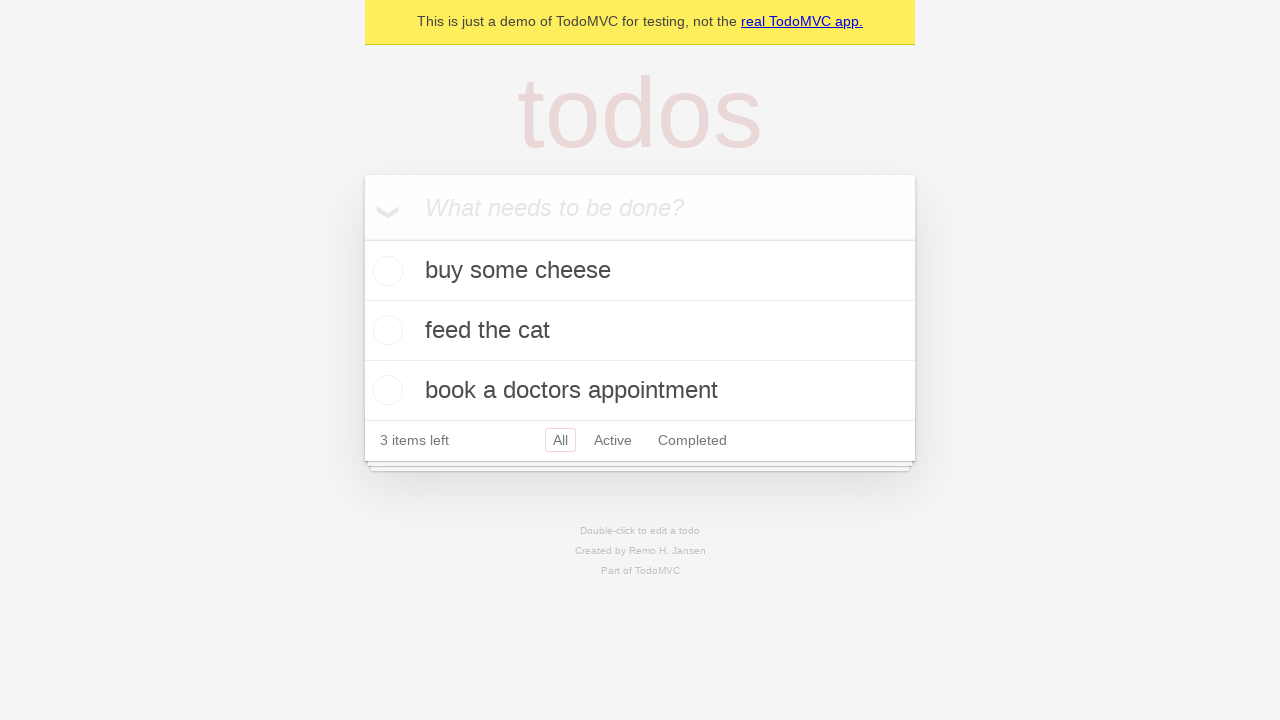